Tests a cargo shipping cost calculator by entering a weight value, selecting air shipping method, clicking calculate, and verifying the result displays the expected shipping cost.

Starting URL: http://webapps.tekstac.com/Cargo_Shipping_Cost/

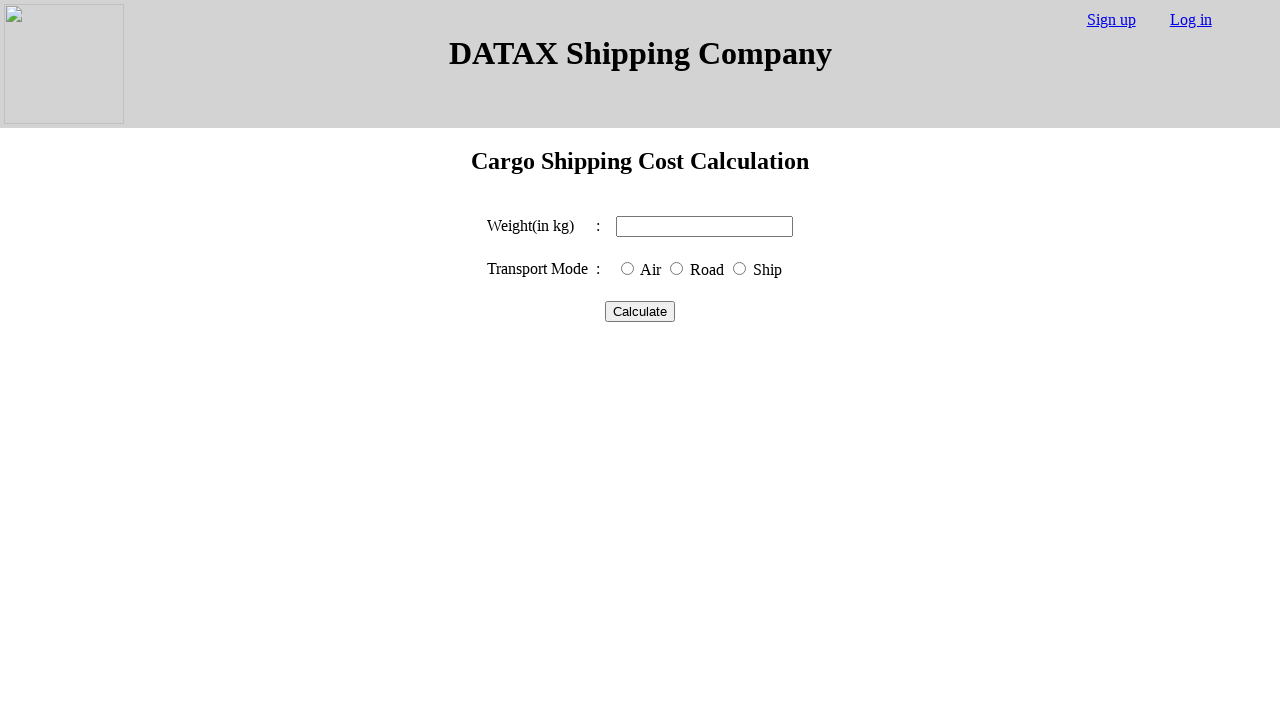

Entered weight value of 500 in the weight field on #weight
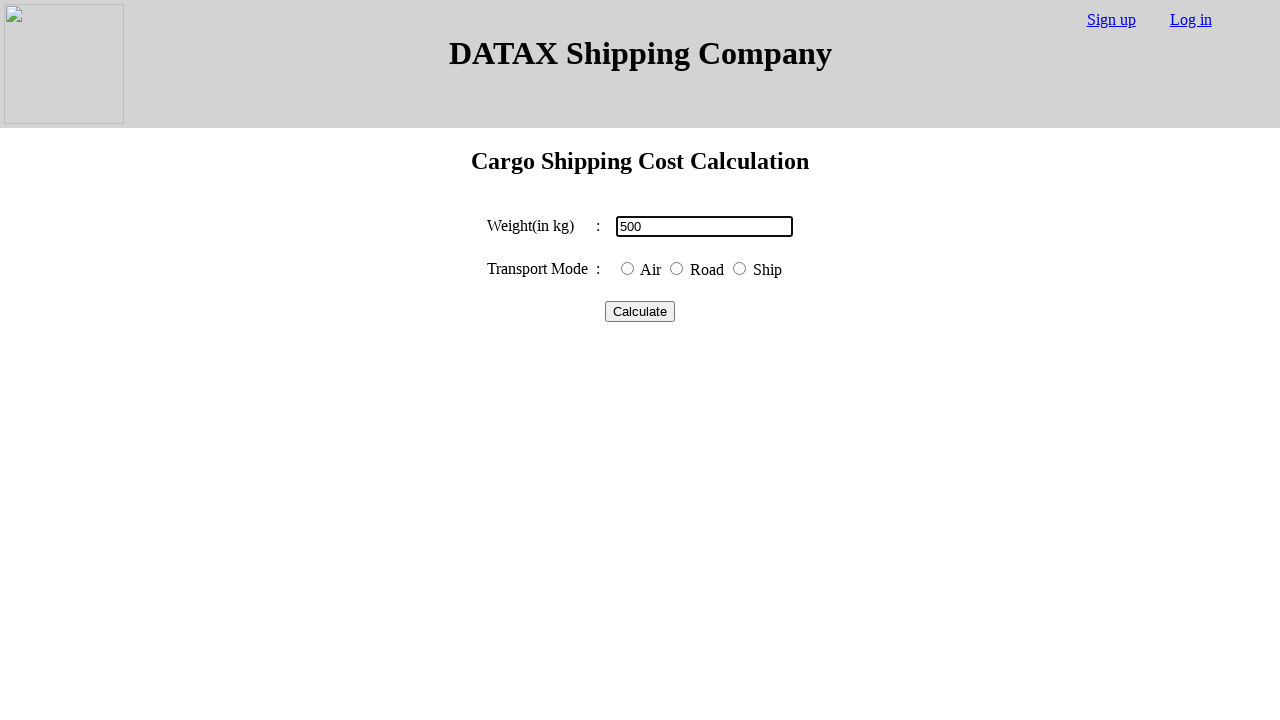

Selected air shipping method at (628, 268) on #air
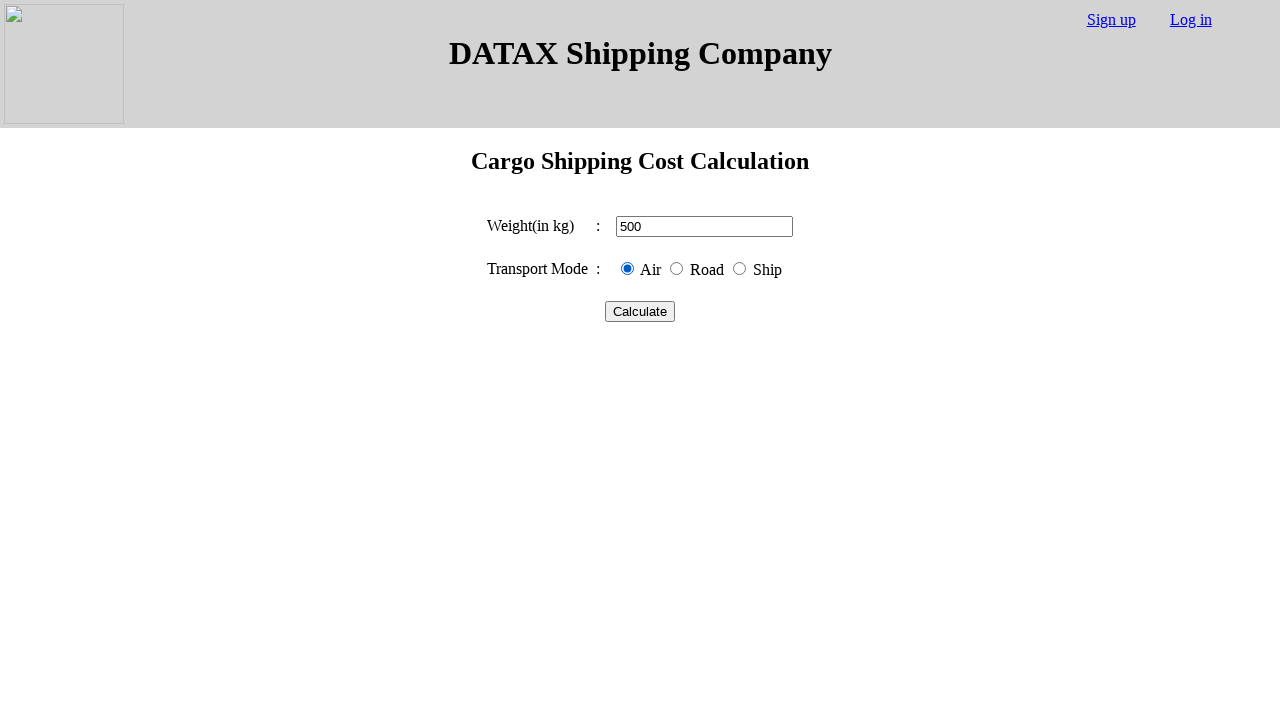

Clicked calculate button to compute shipping cost at (640, 311) on #calculate
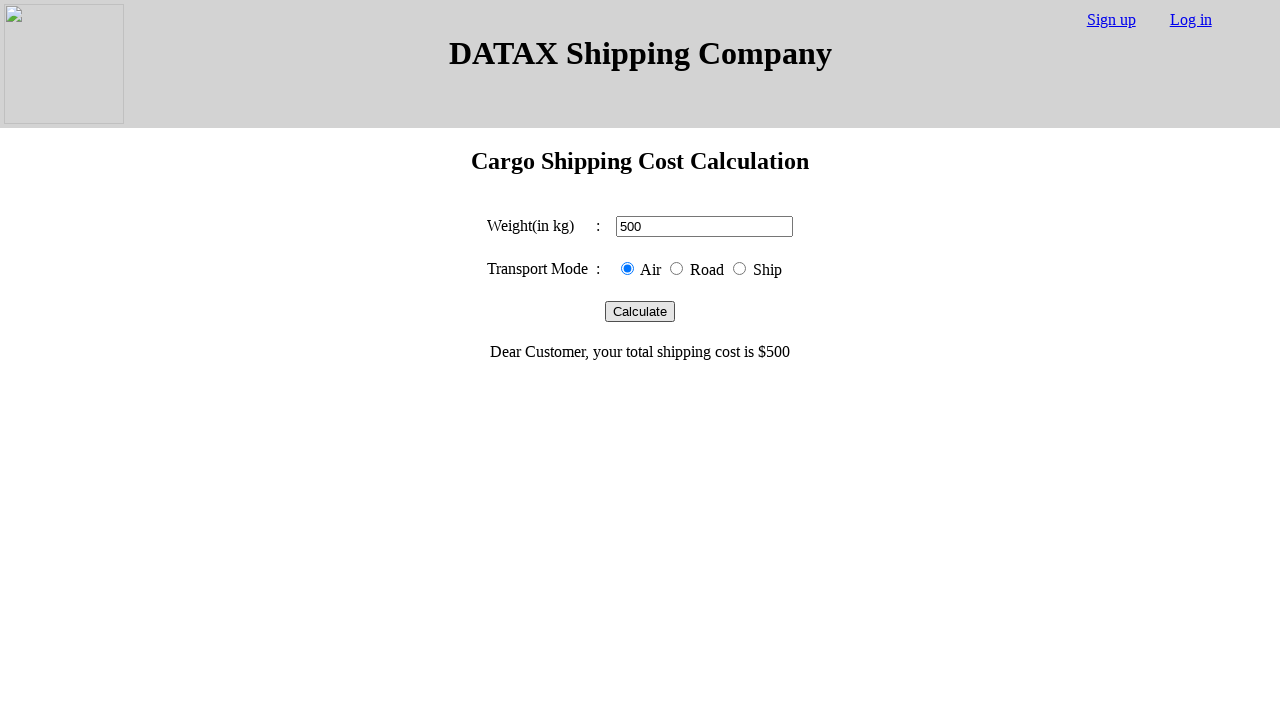

Result element loaded on the page
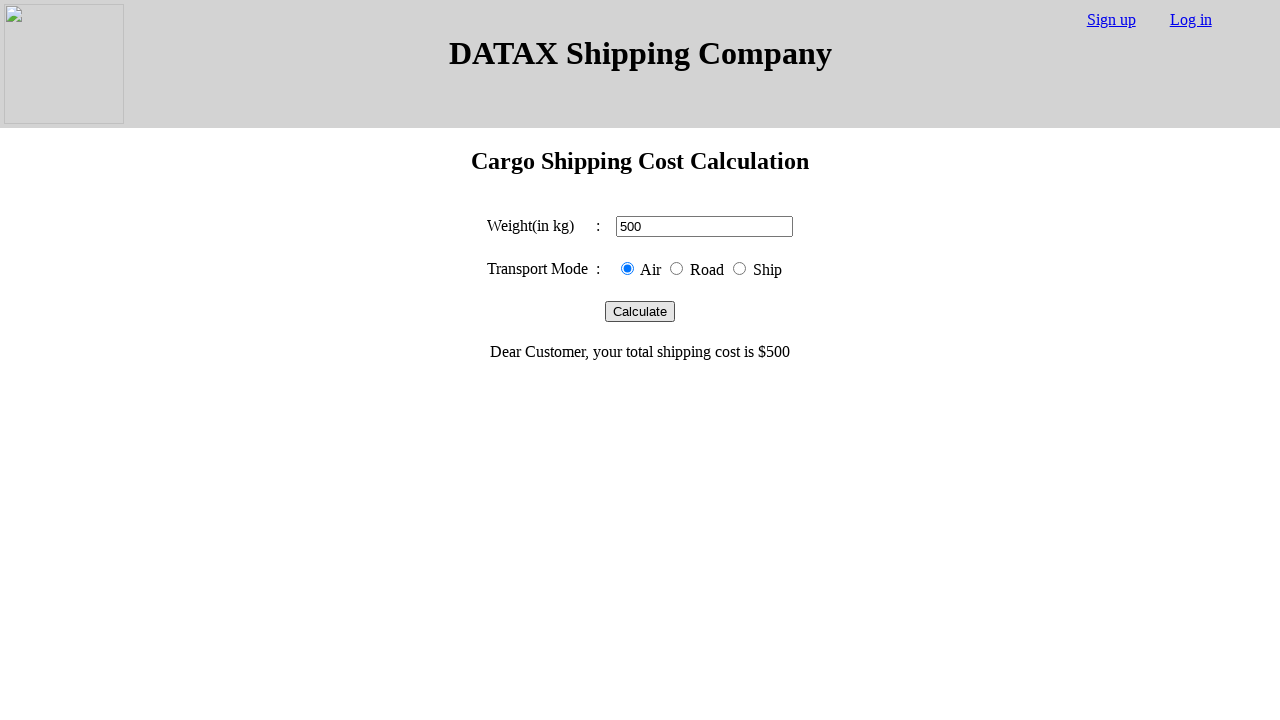

Retrieved shipping cost result: Dear Customer, your total shipping cost is $500
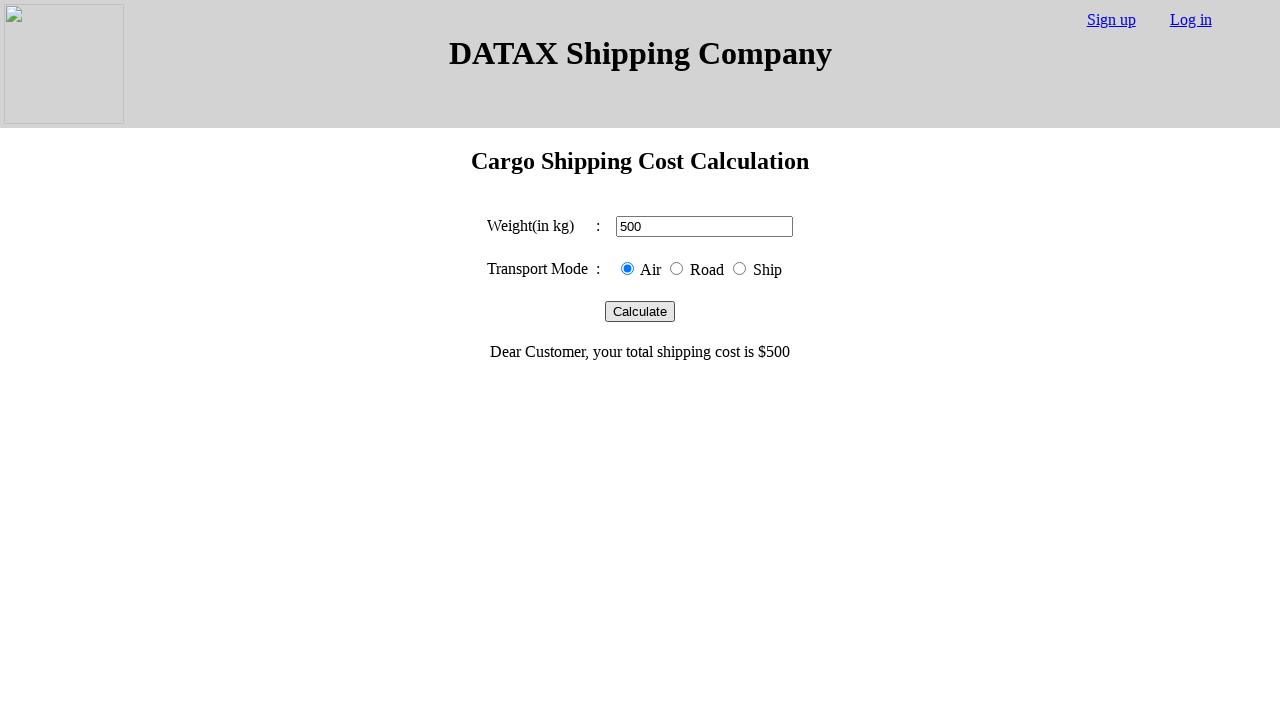

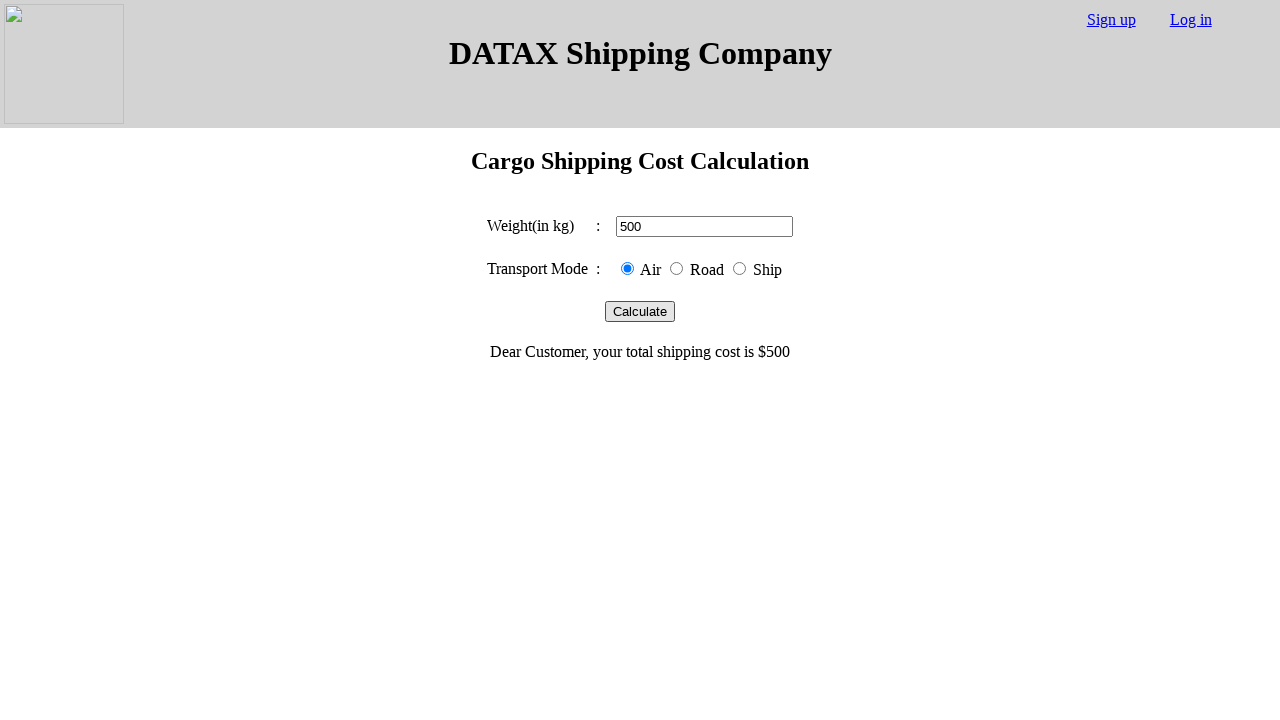